Tests page scrolling functionality by navigating to the Selenium downloads page and scrolling down the page using JavaScript execution.

Starting URL: https://www.selenium.dev/downloads/

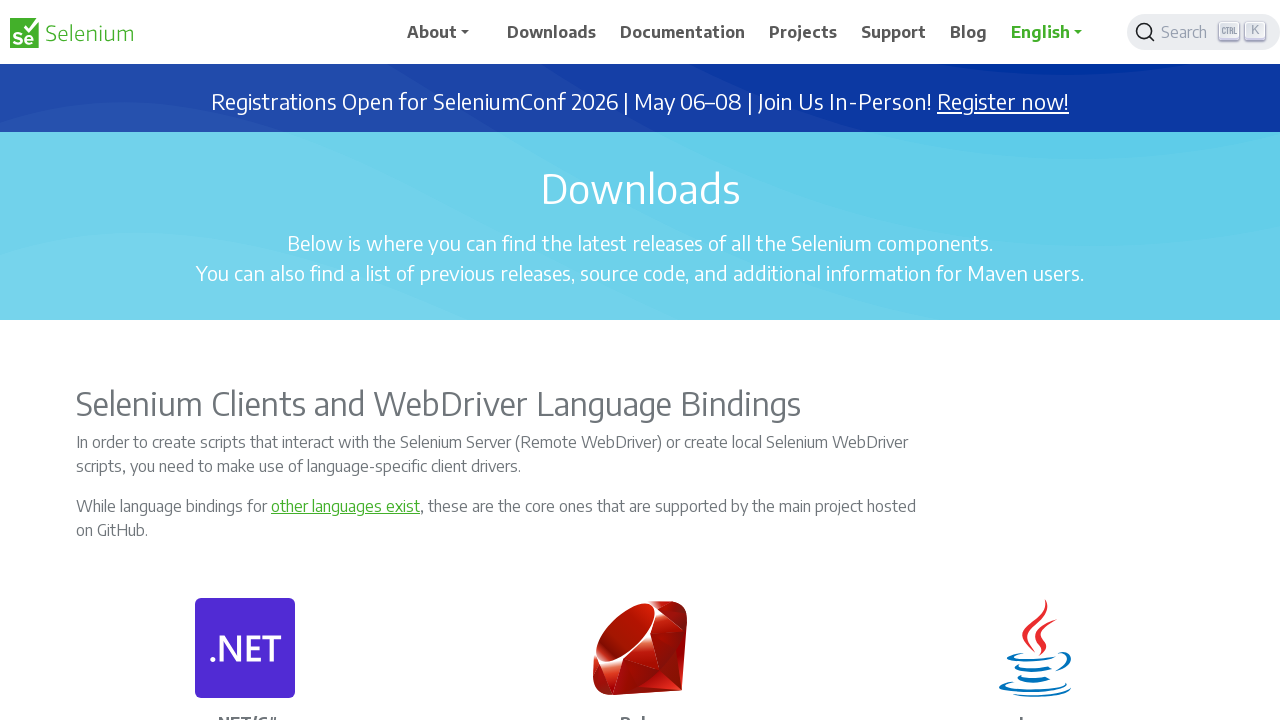

Scrolled down the page by 5000 pixels using JavaScript
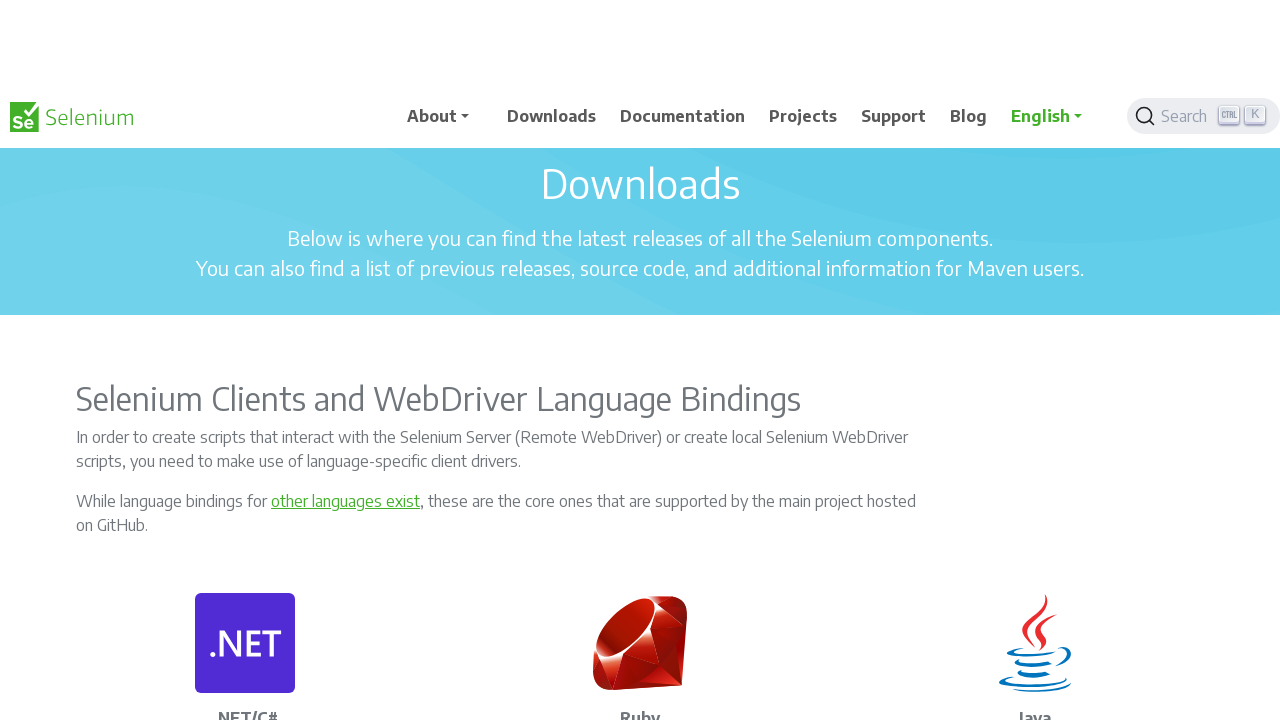

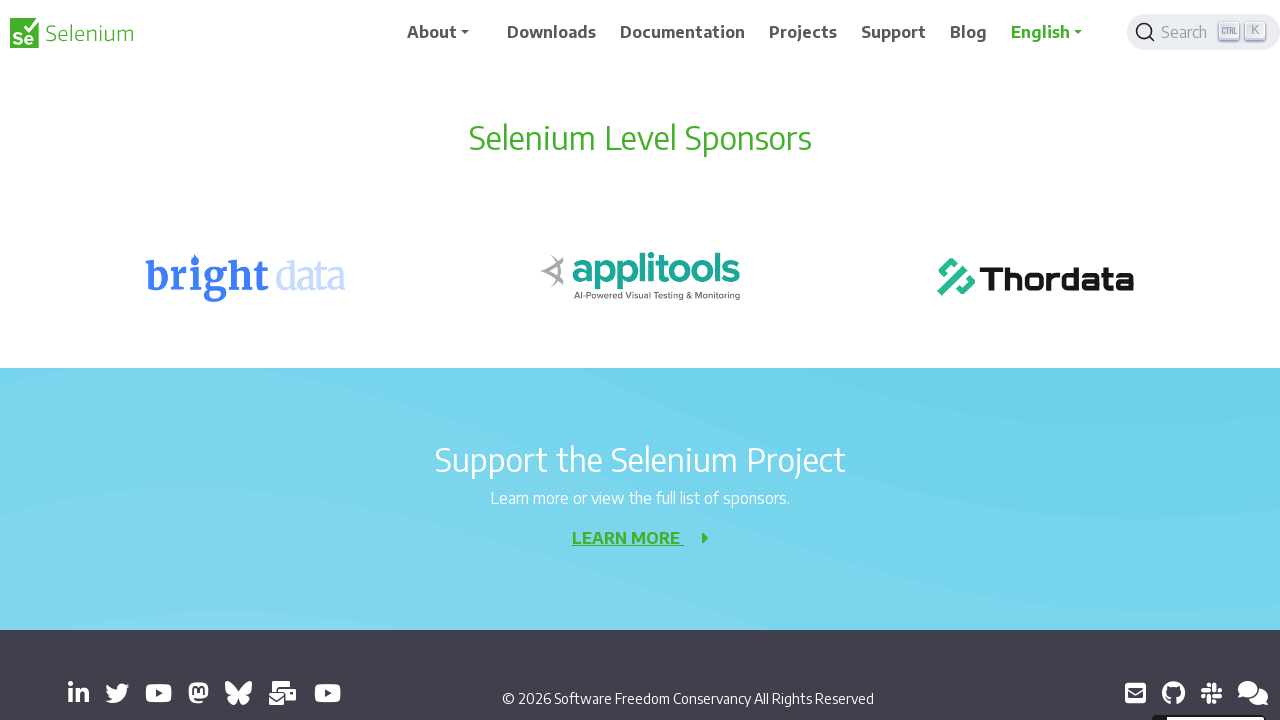